Solves a mathematical captcha by extracting a value from an element attribute, calculating a logarithmic function, and submitting the form with checkbox and radio button selections

Starting URL: http://suninjuly.github.io/get_attribute.html

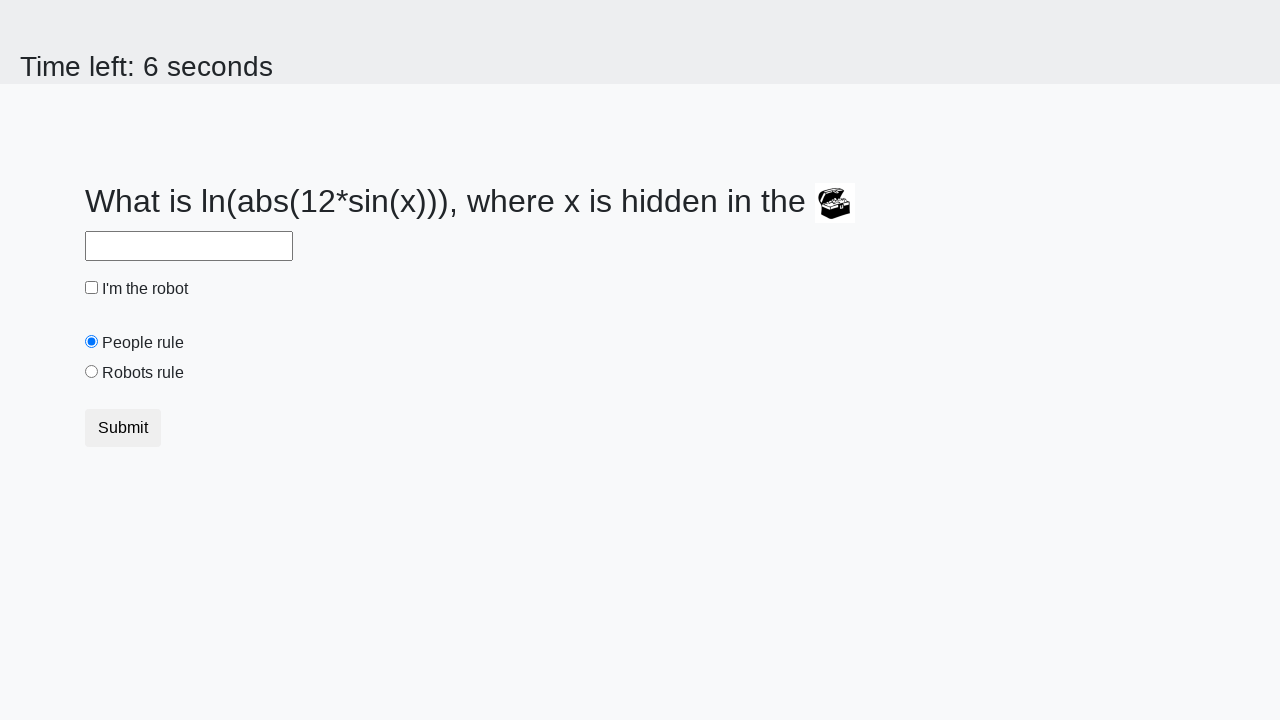

Located treasure element
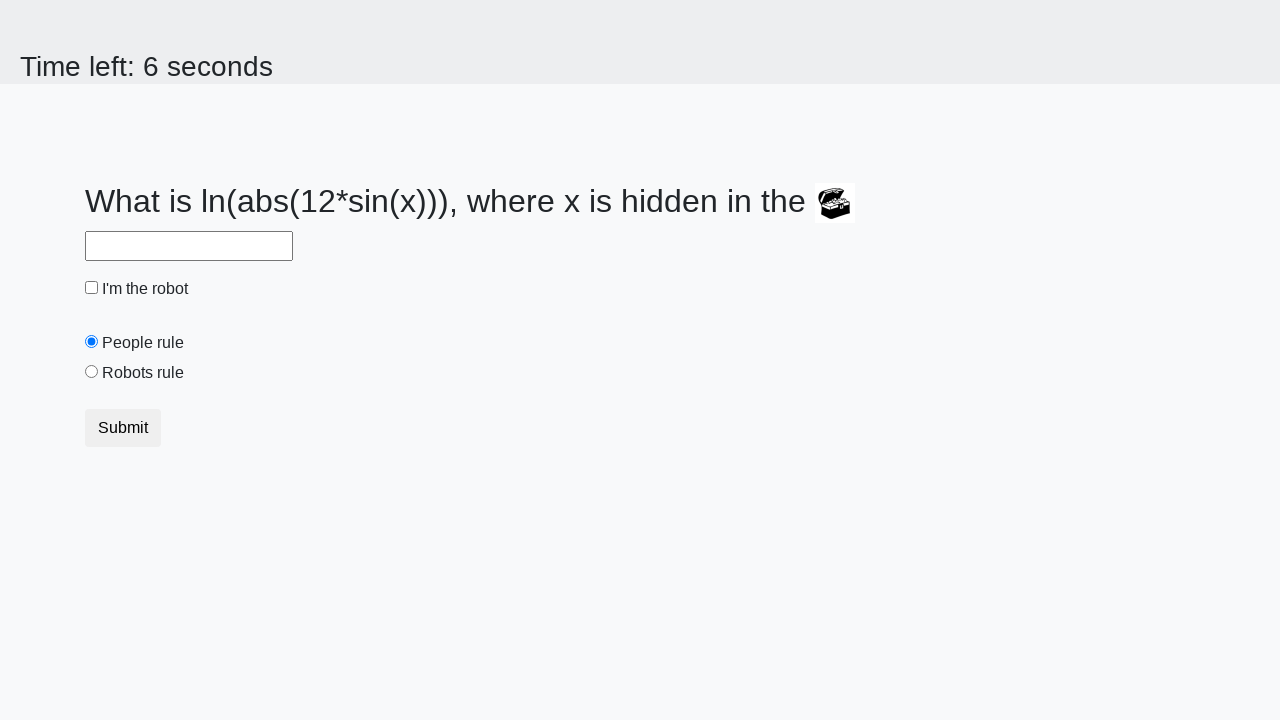

Extracted valuex attribute from treasure element
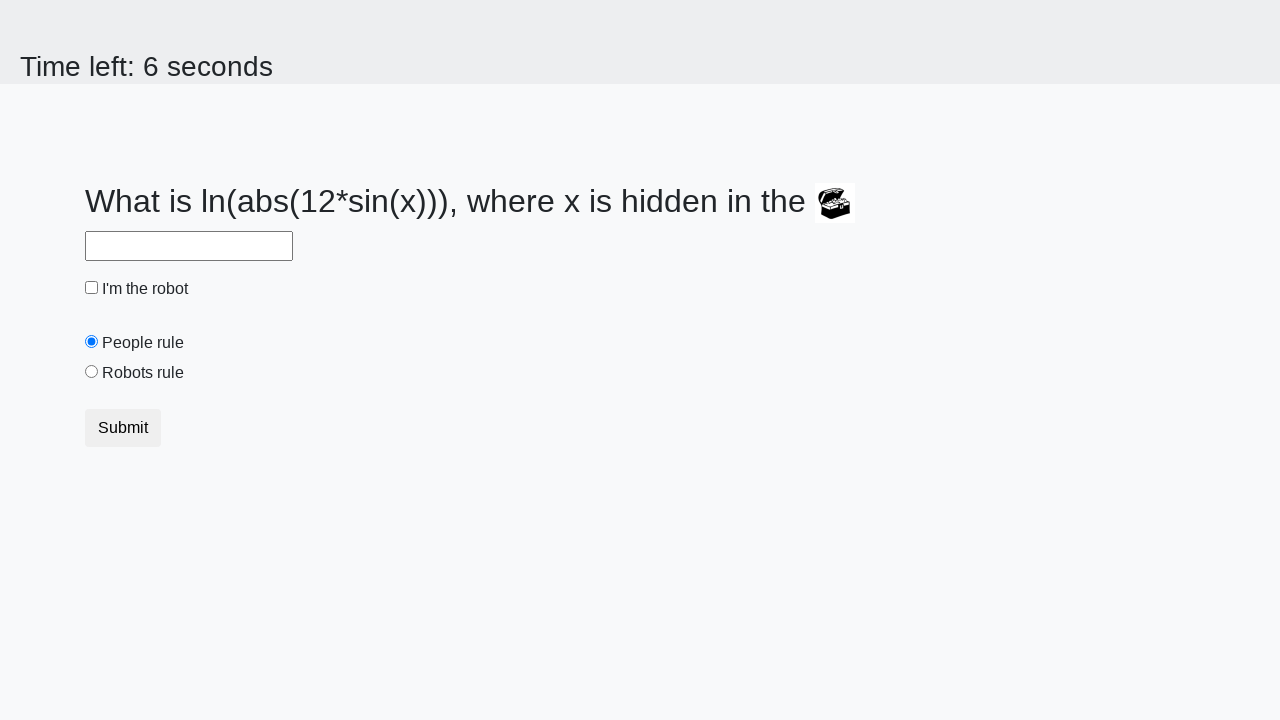

Calculated logarithmic function result from extracted value
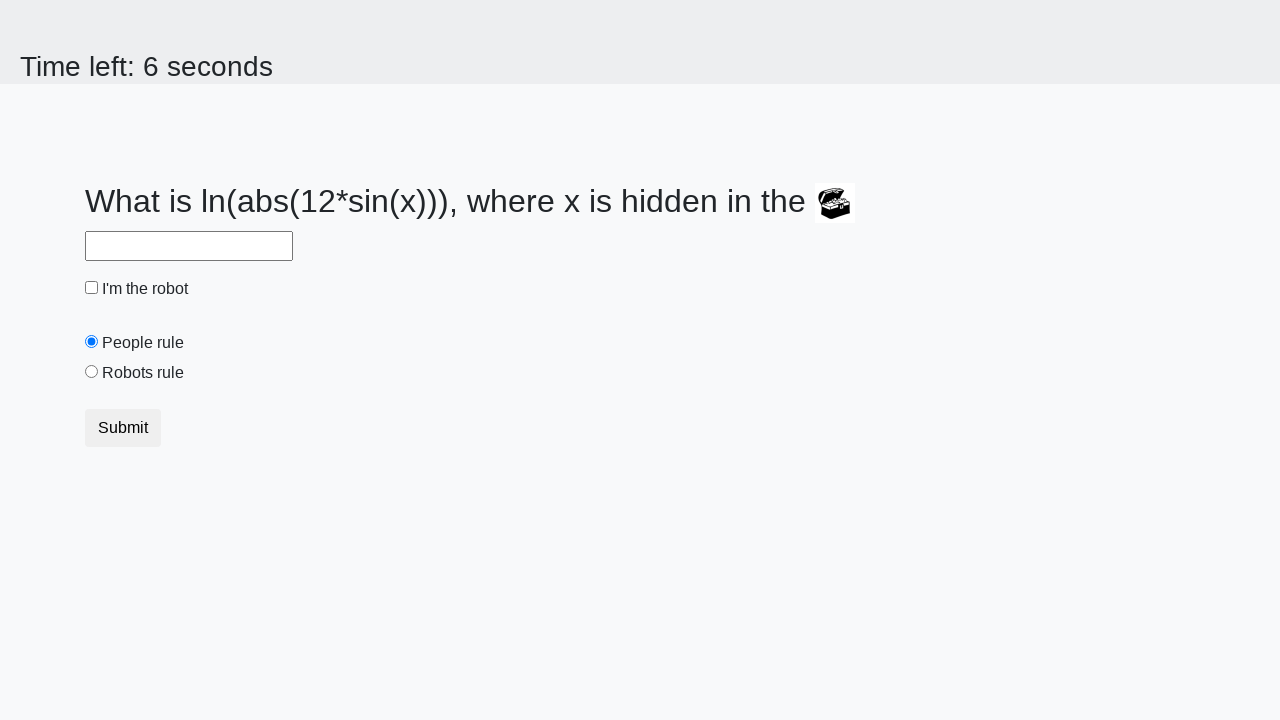

Filled answer field with calculated result on #answer
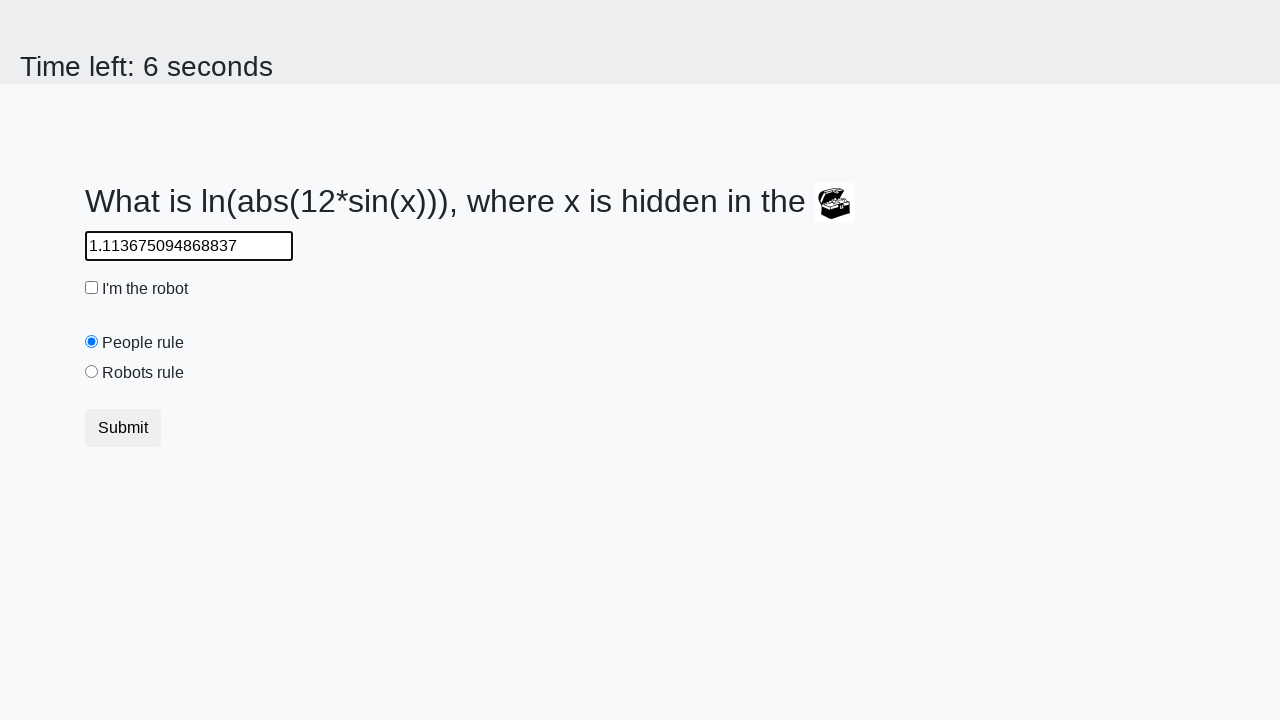

Clicked robot checkbox at (92, 288) on #robotCheckbox
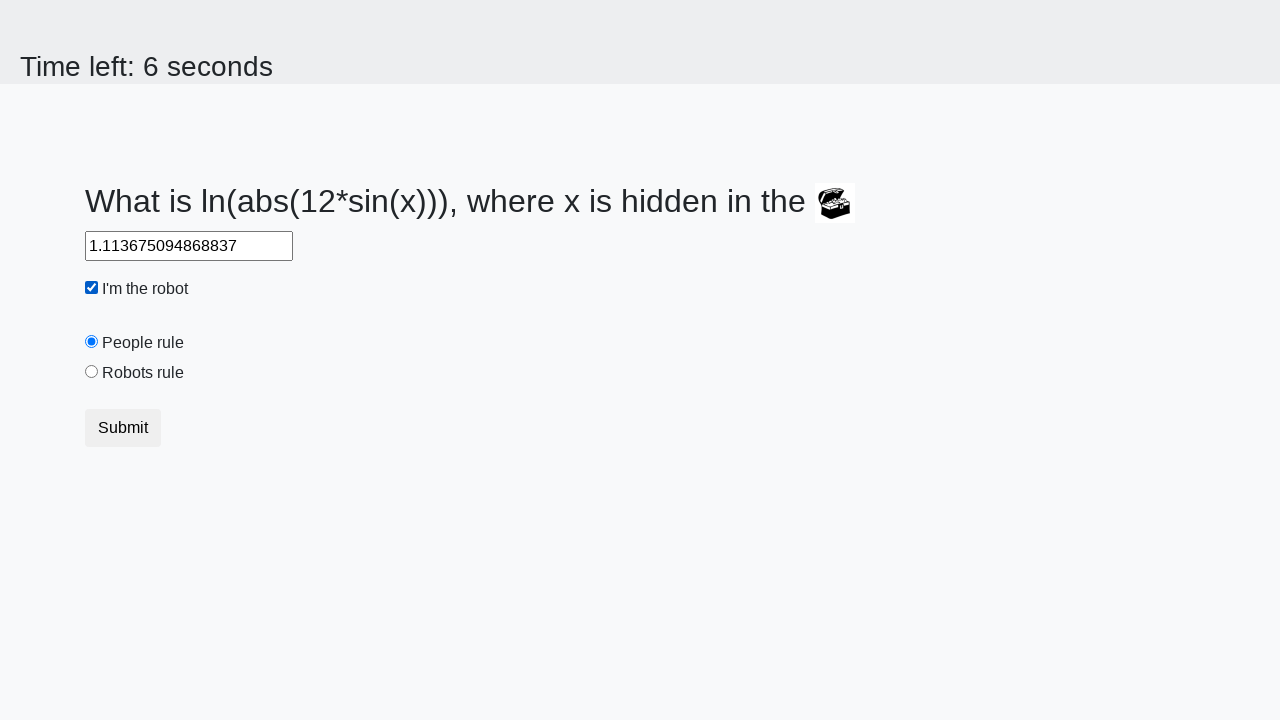

Selected robots rule radio button at (92, 372) on #robotsRule
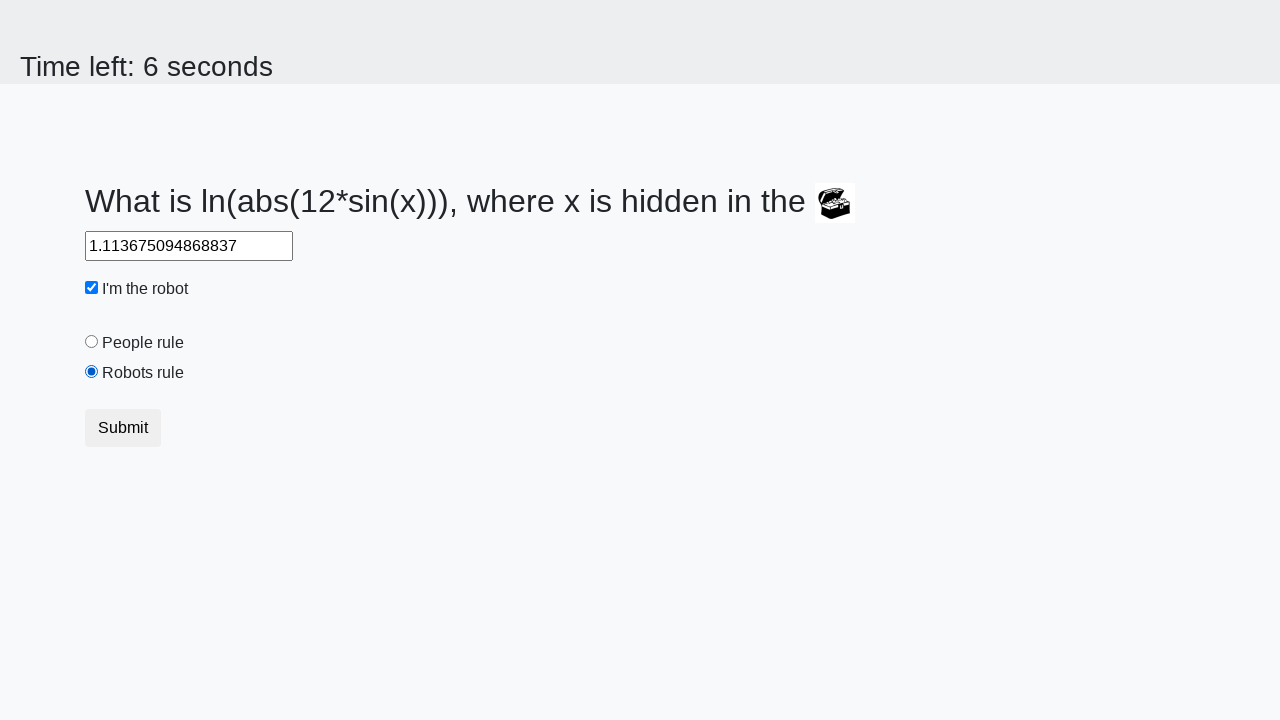

Clicked submit button at (123, 428) on button.btn
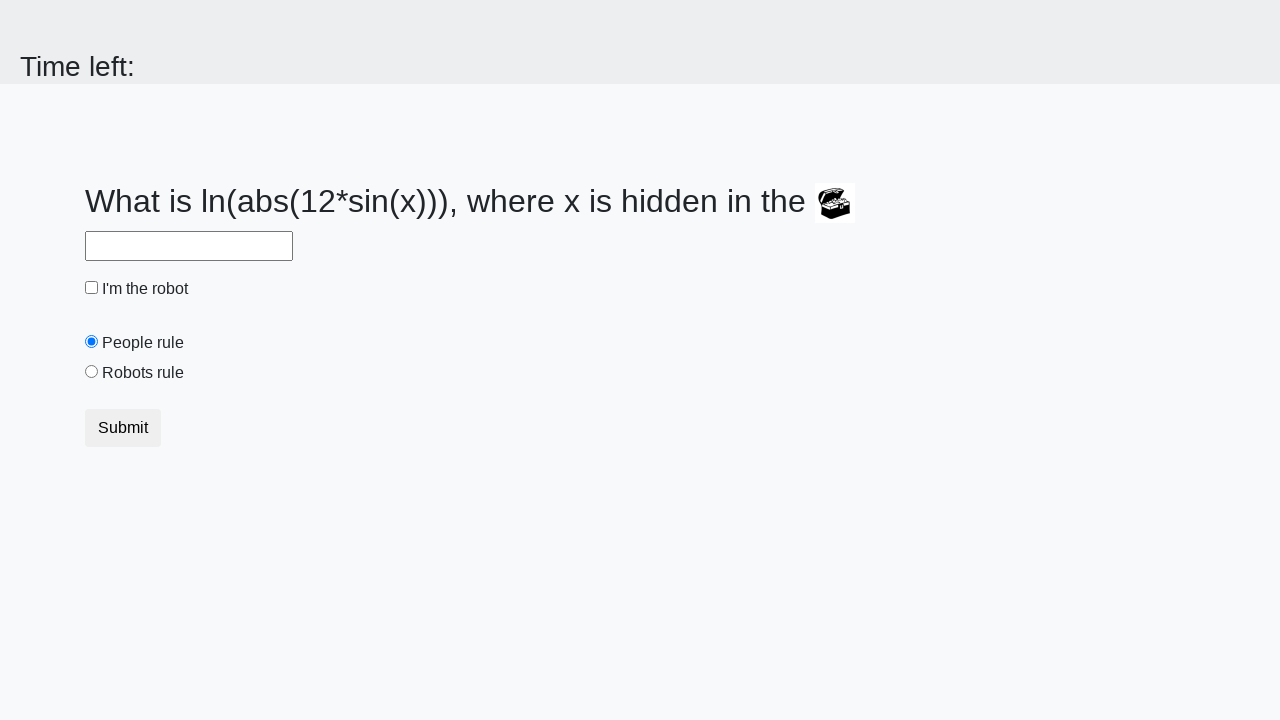

Waited for form submission result
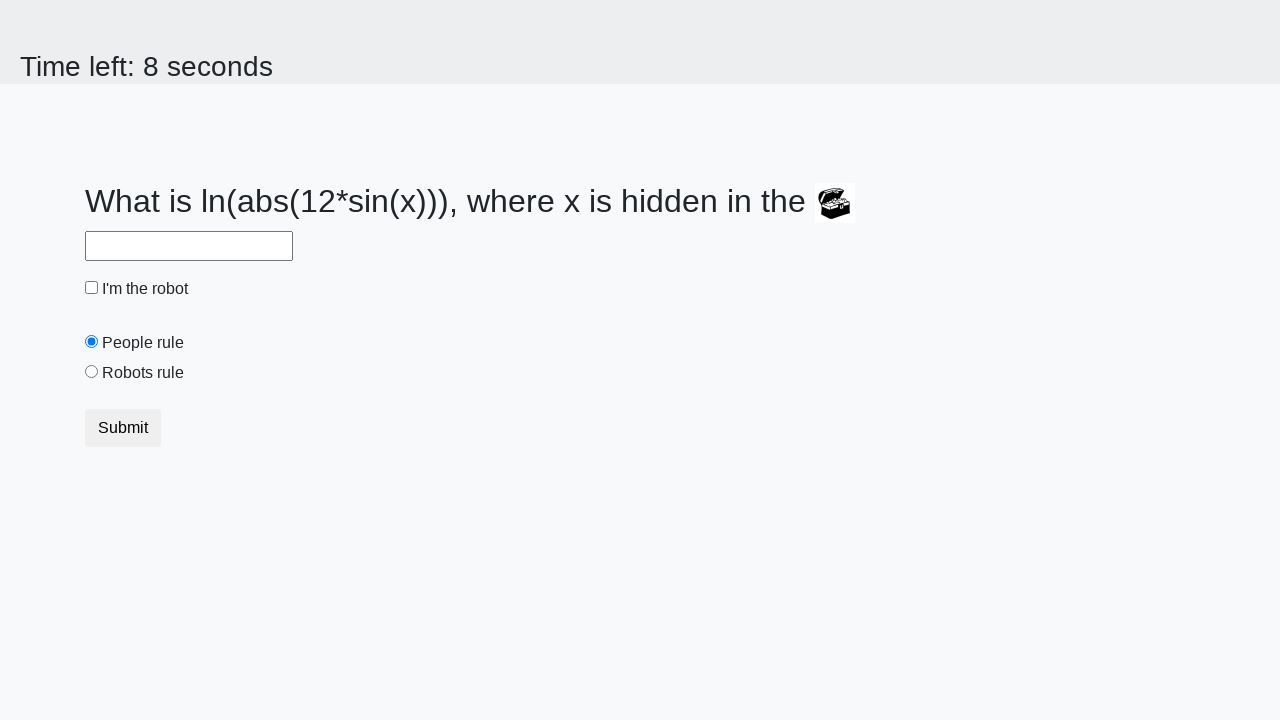

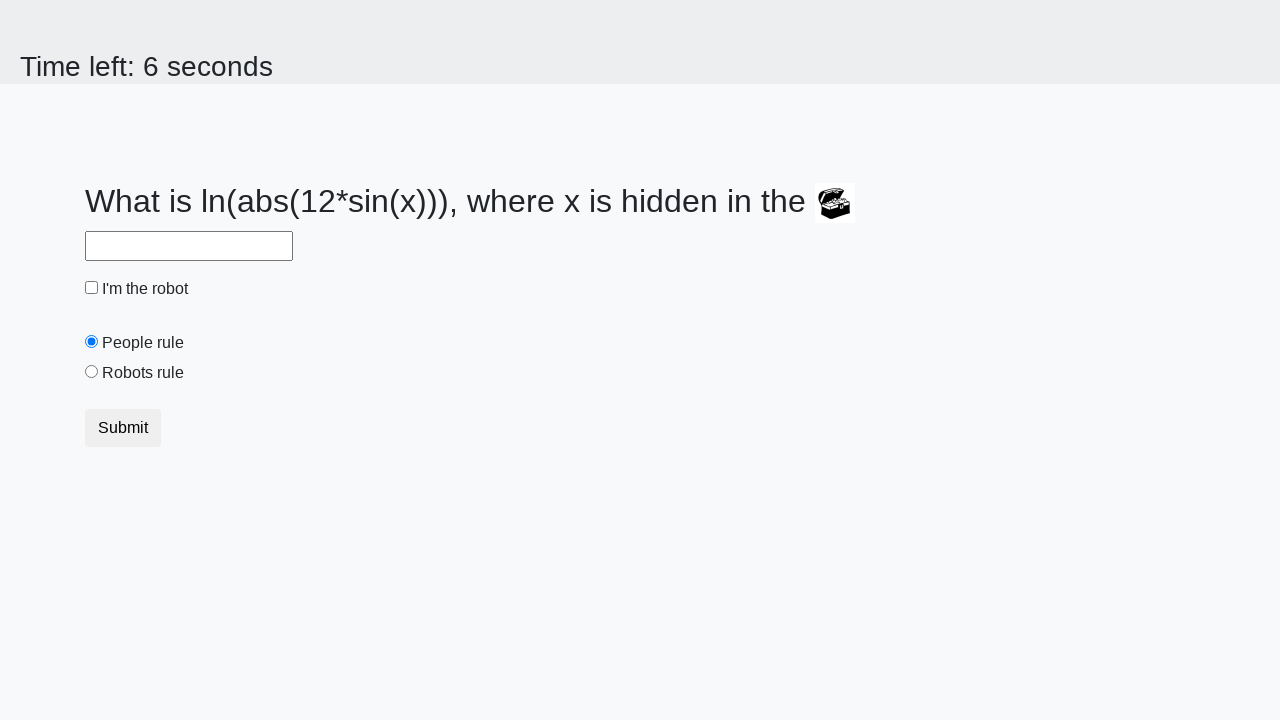